Navigates to example.com, finds an anchor element using query_selector, and clicks on it to navigate to another page.

Starting URL: https://example.com

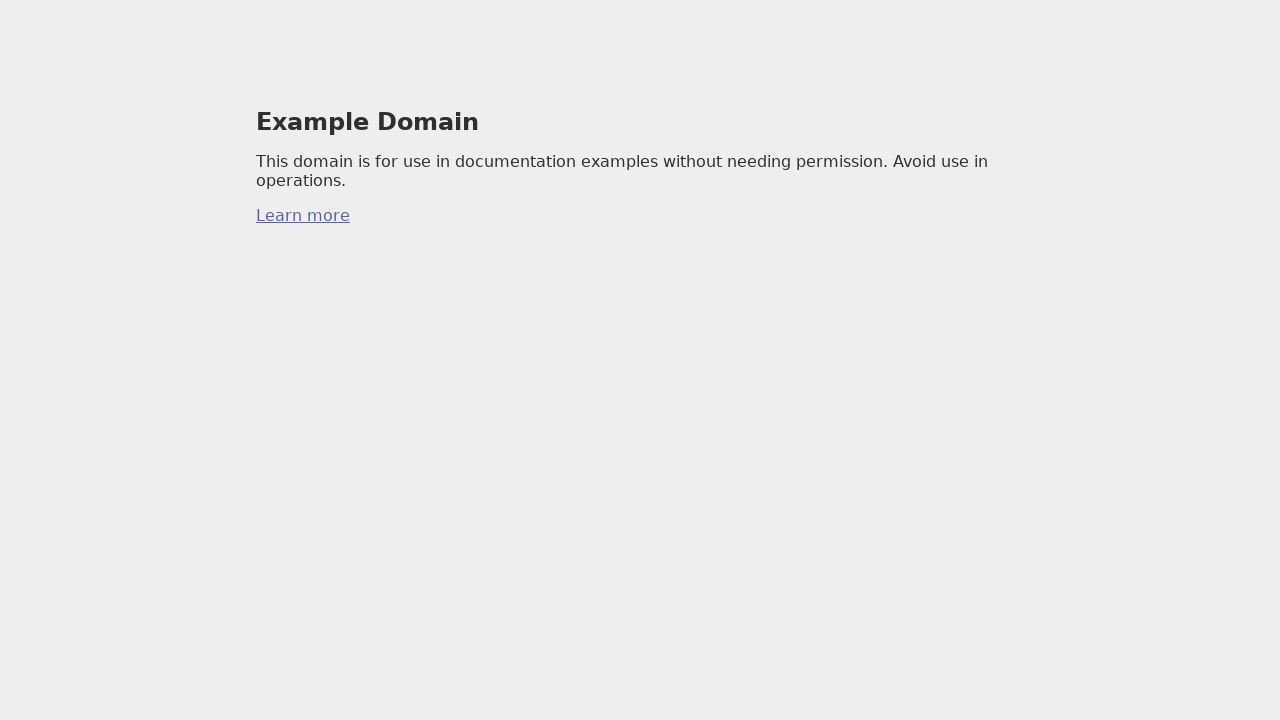

Found first anchor element on example.com
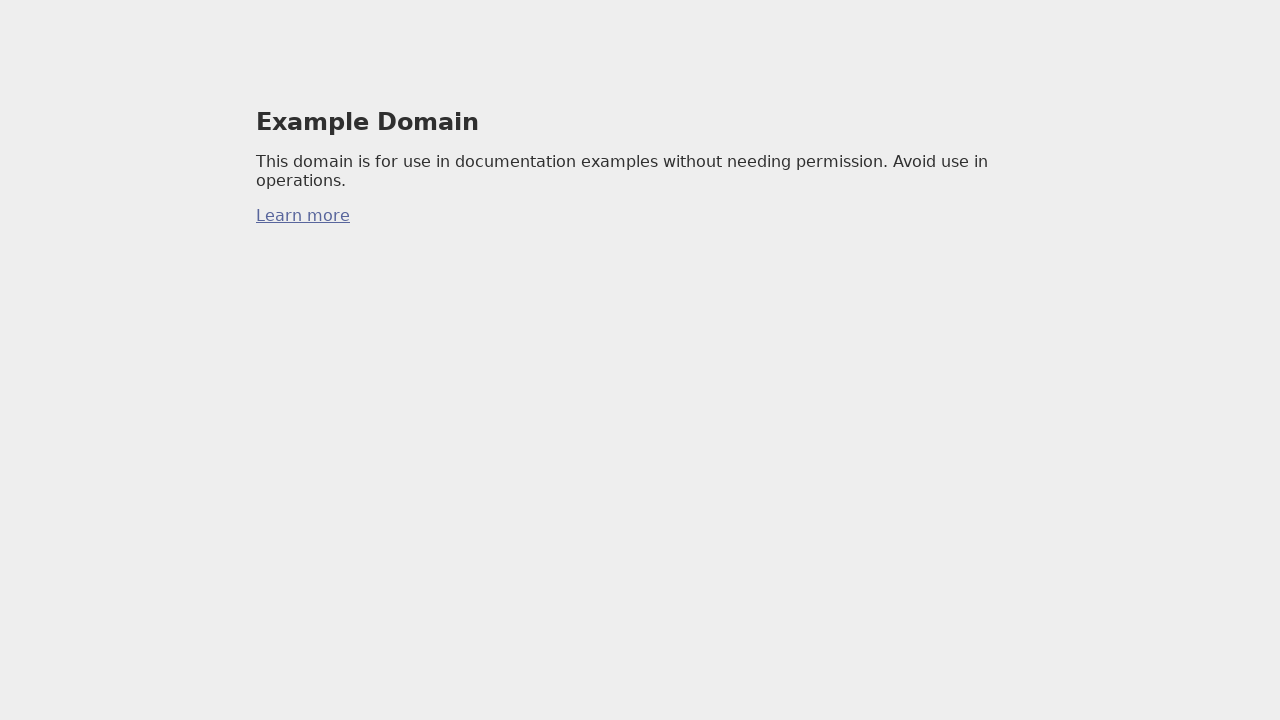

Clicked anchor element to navigate to another page
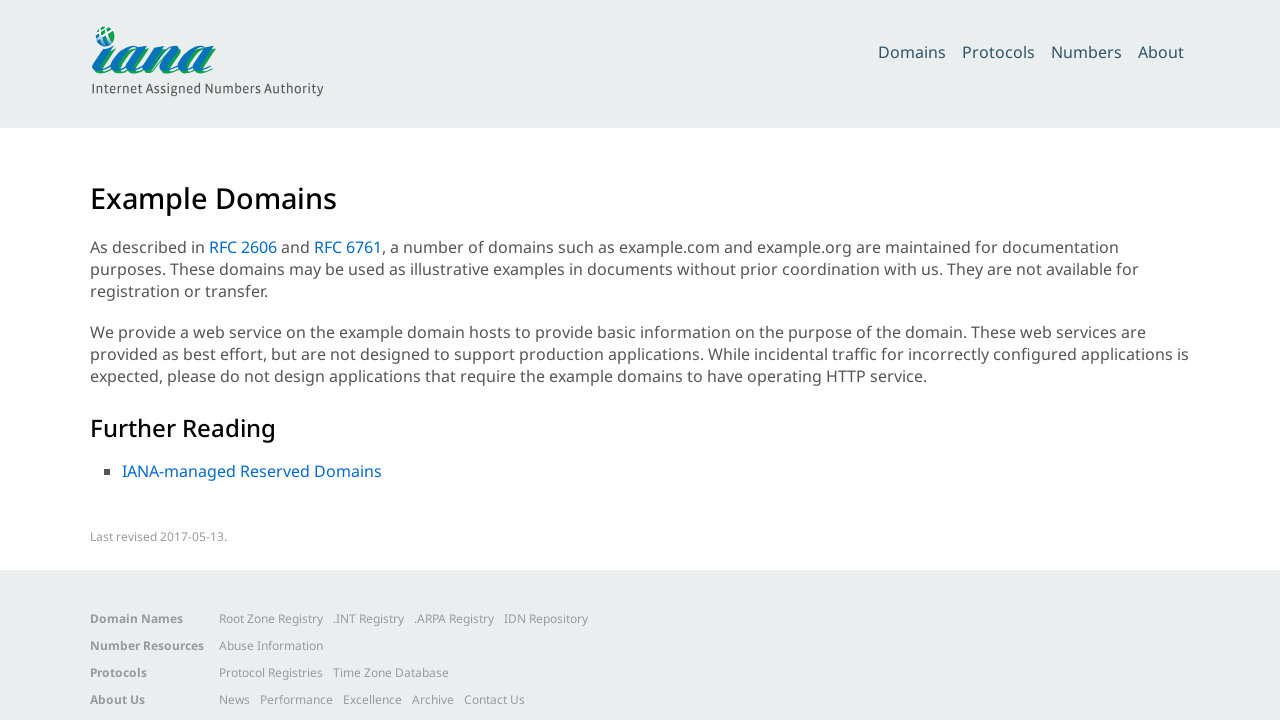

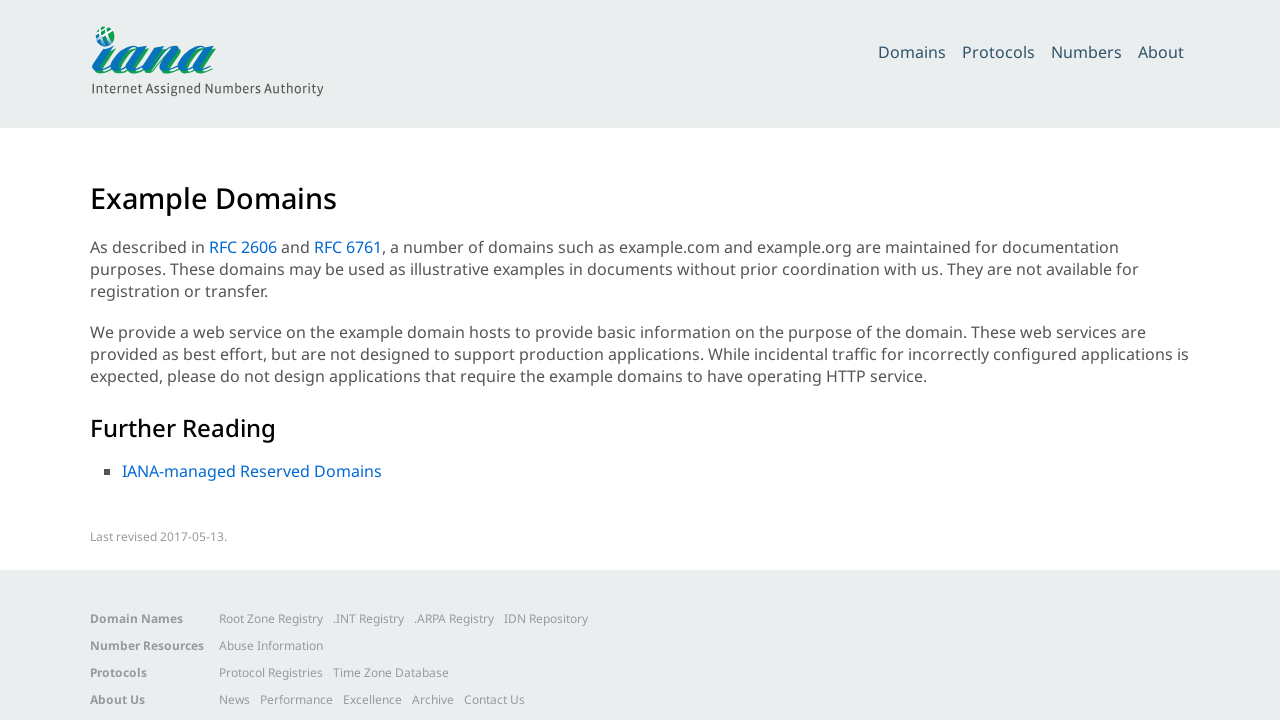